Tests that Clear completed button is hidden when no items are completed

Starting URL: https://demo.playwright.dev/todomvc

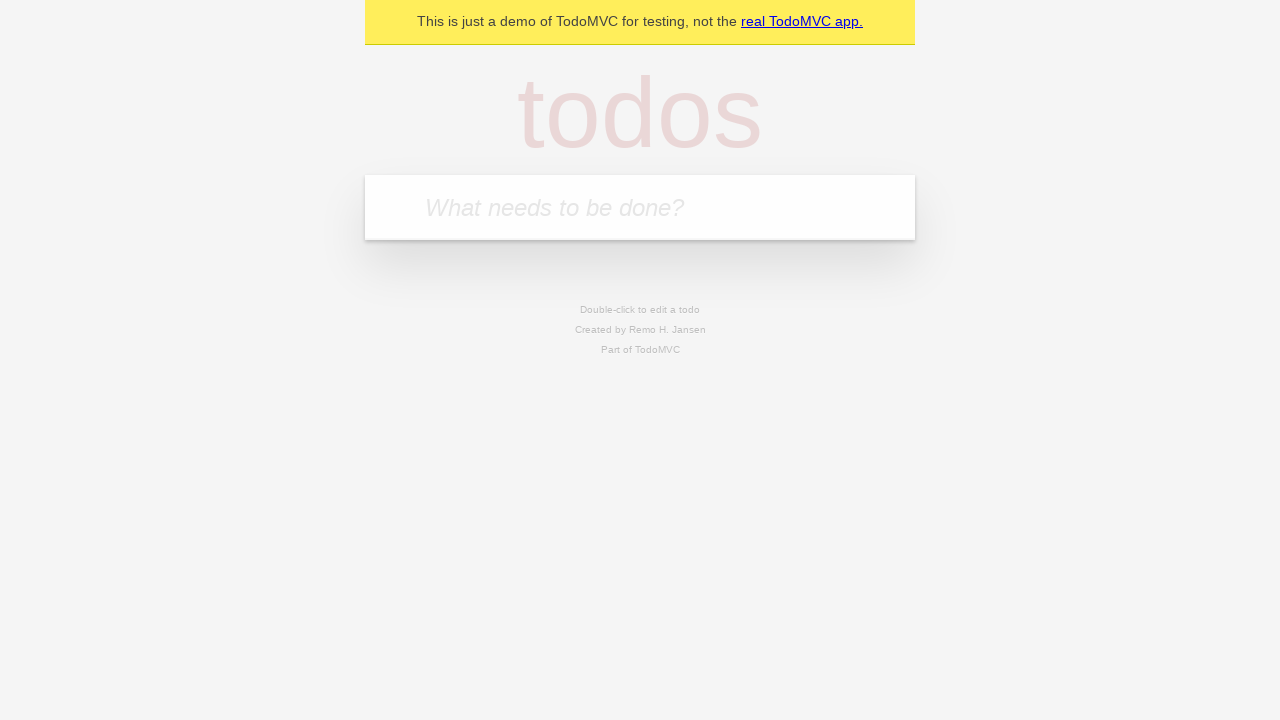

Filled todo input with 'buy some cheese' on internal:attr=[placeholder="What needs to be done?"i]
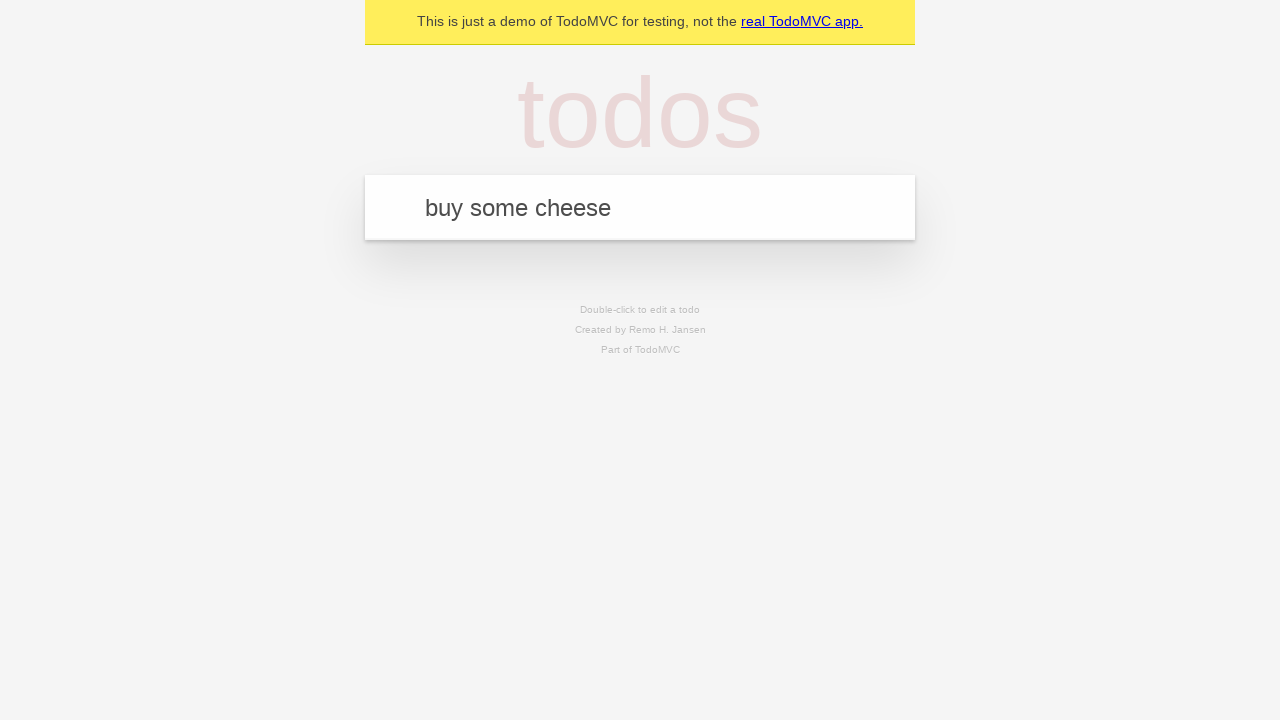

Pressed Enter to add todo 'buy some cheese' on internal:attr=[placeholder="What needs to be done?"i]
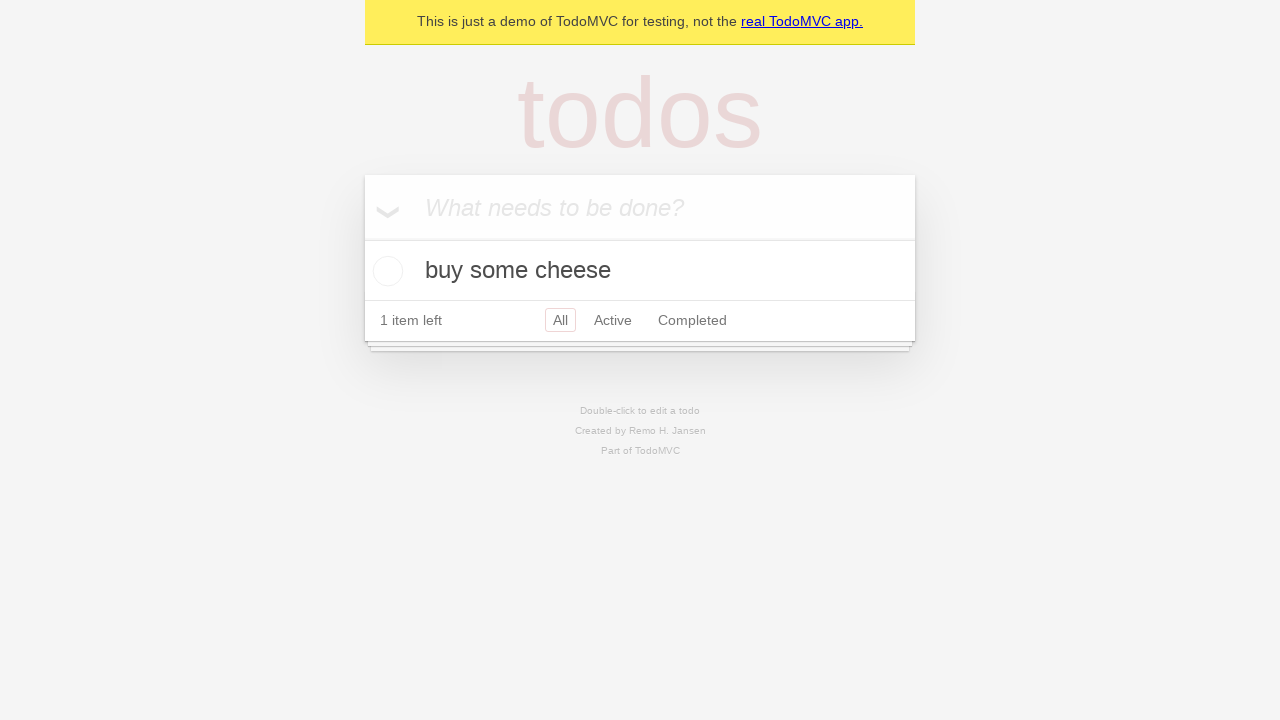

Filled todo input with 'feed the cat' on internal:attr=[placeholder="What needs to be done?"i]
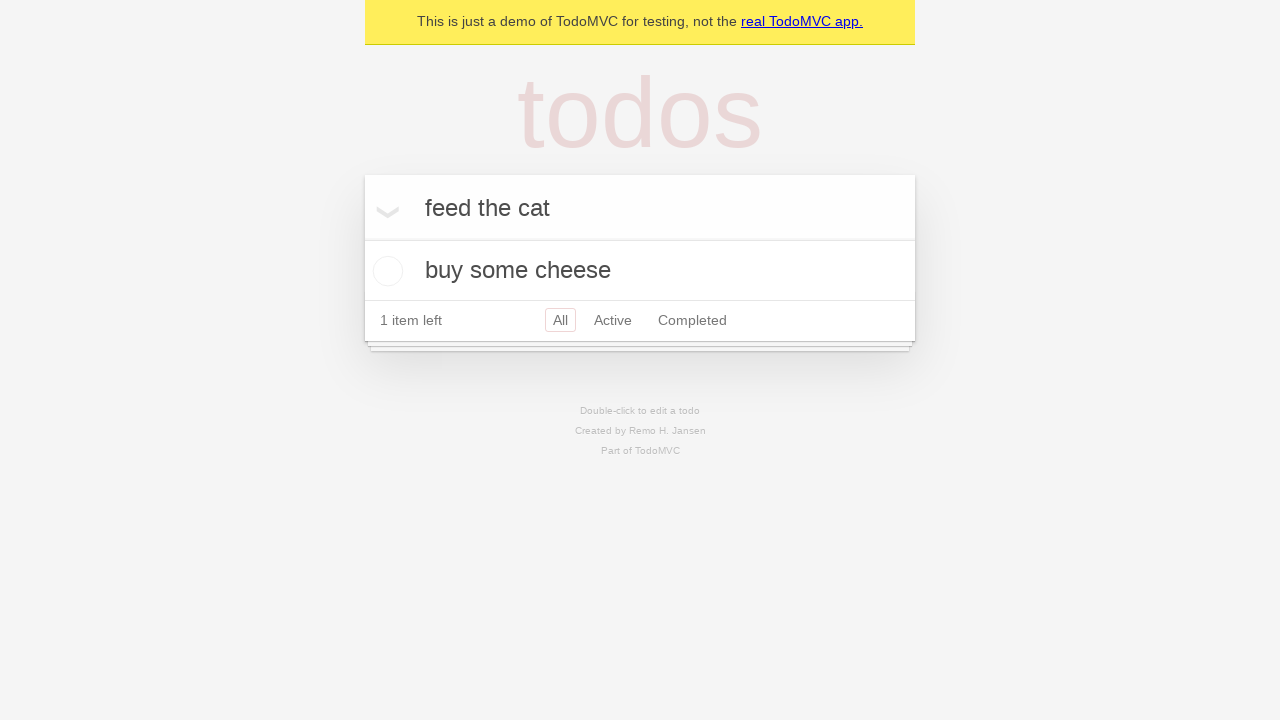

Pressed Enter to add todo 'feed the cat' on internal:attr=[placeholder="What needs to be done?"i]
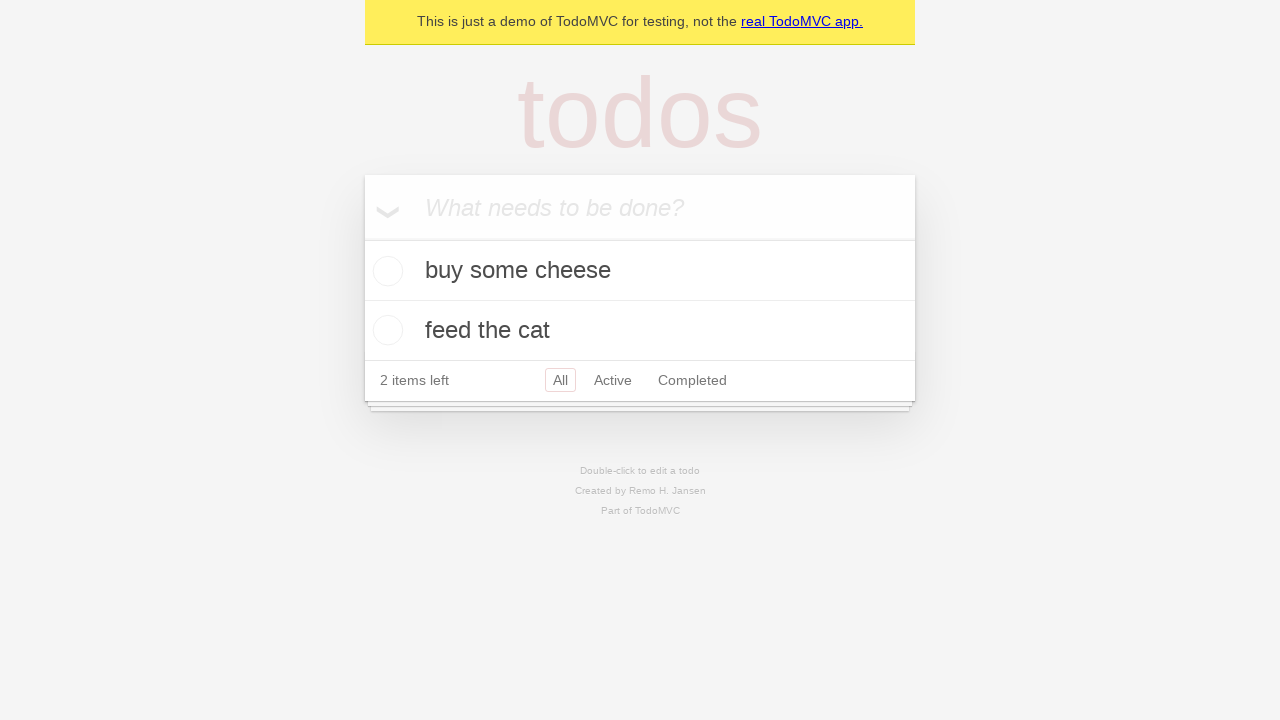

Filled todo input with 'book a doctors appointment' on internal:attr=[placeholder="What needs to be done?"i]
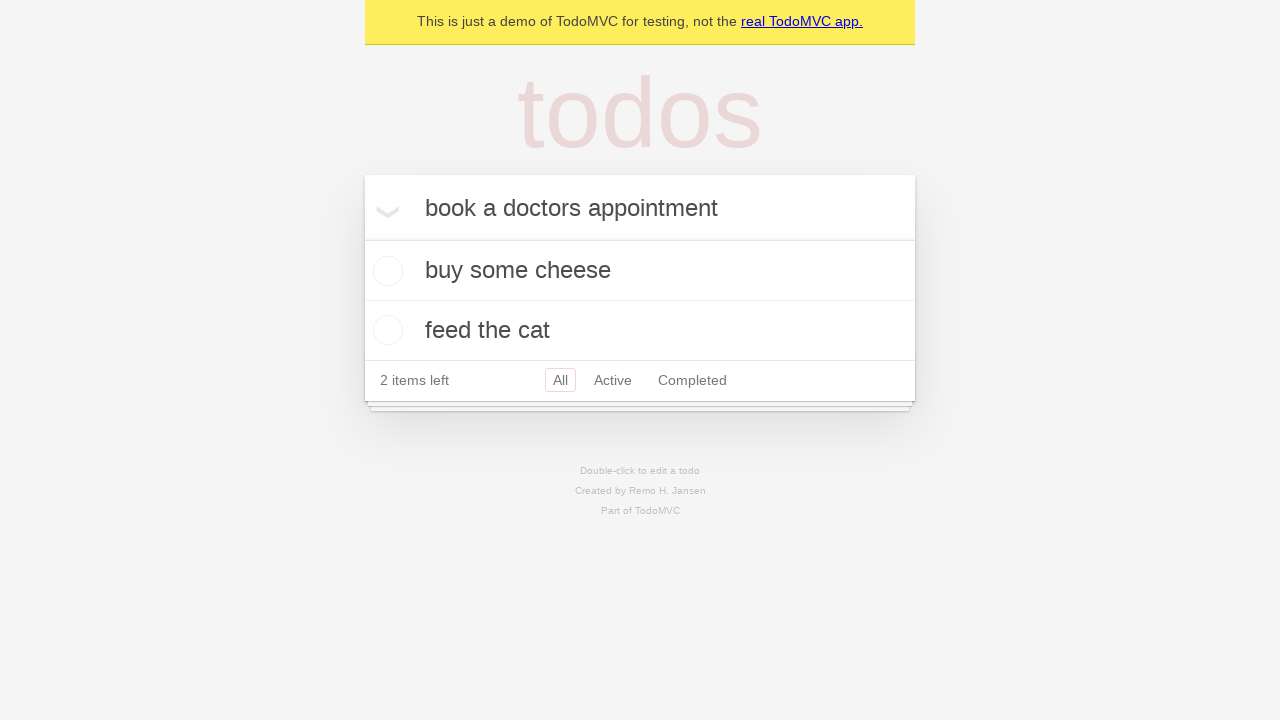

Pressed Enter to add todo 'book a doctors appointment' on internal:attr=[placeholder="What needs to be done?"i]
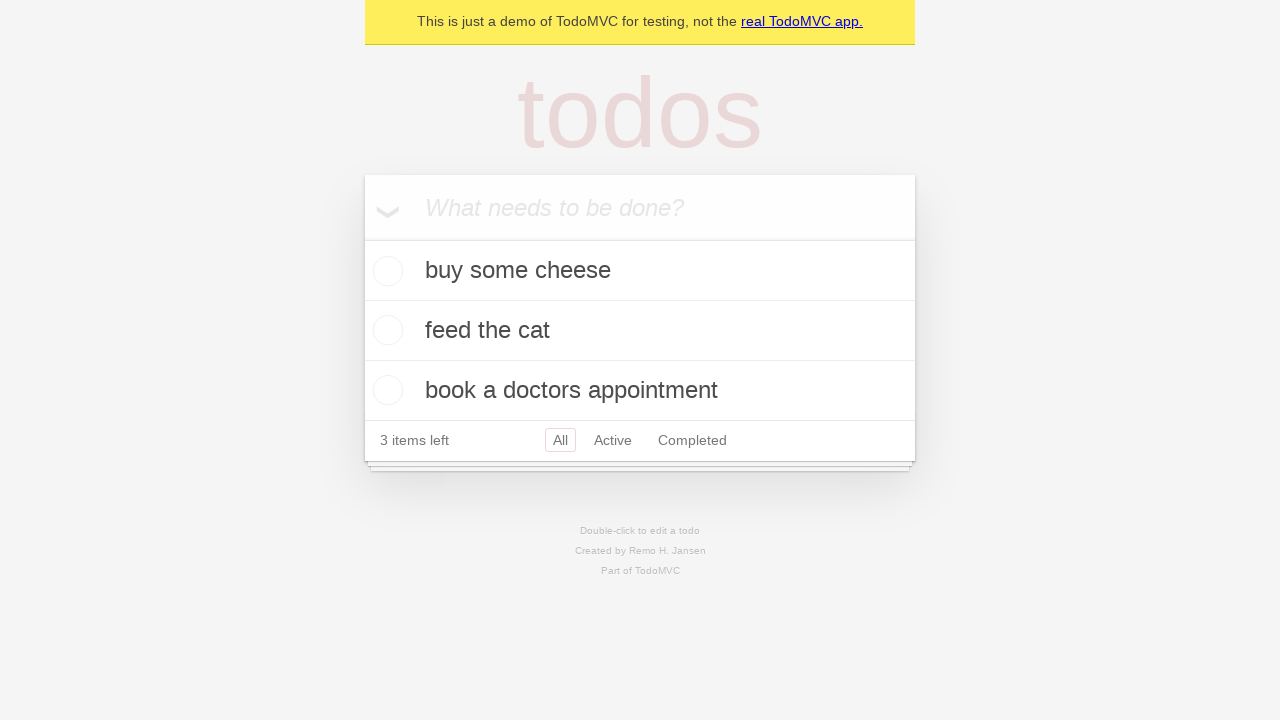

Checked the first todo item as completed at (385, 271) on .todo-list li .toggle >> nth=0
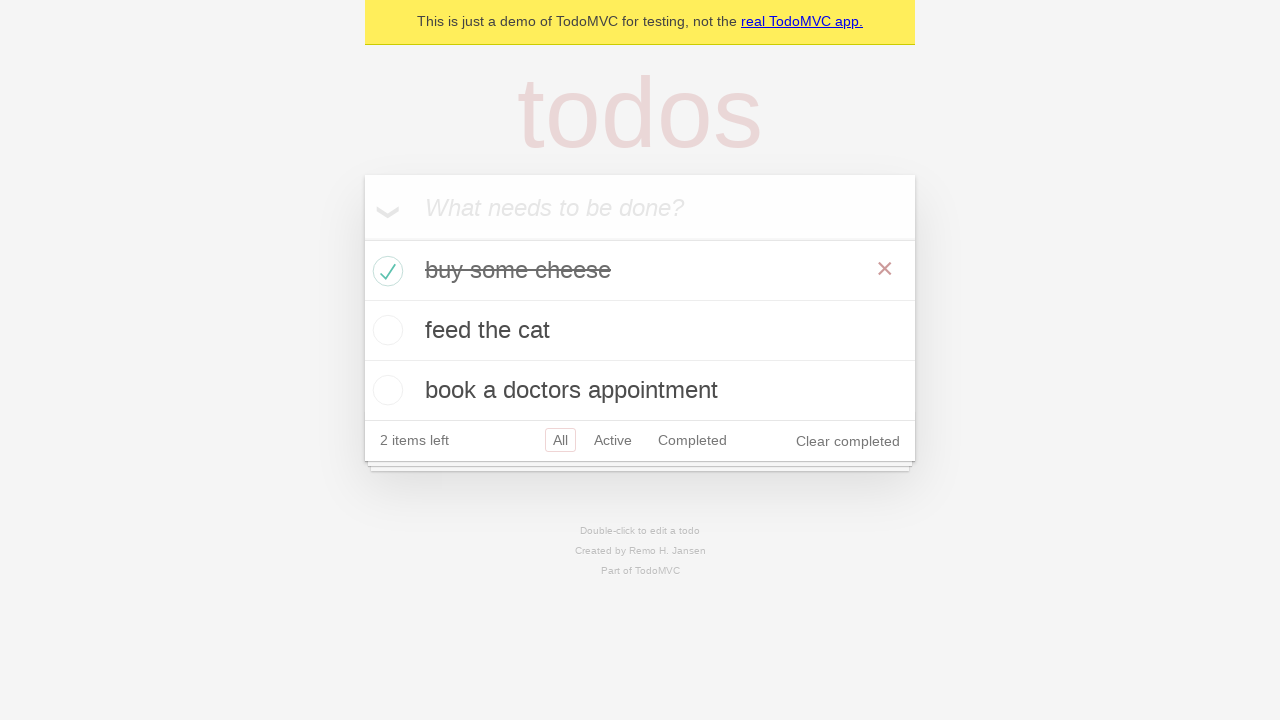

Clicked Clear completed button to remove completed items at (848, 441) on internal:role=button[name="Clear completed"i]
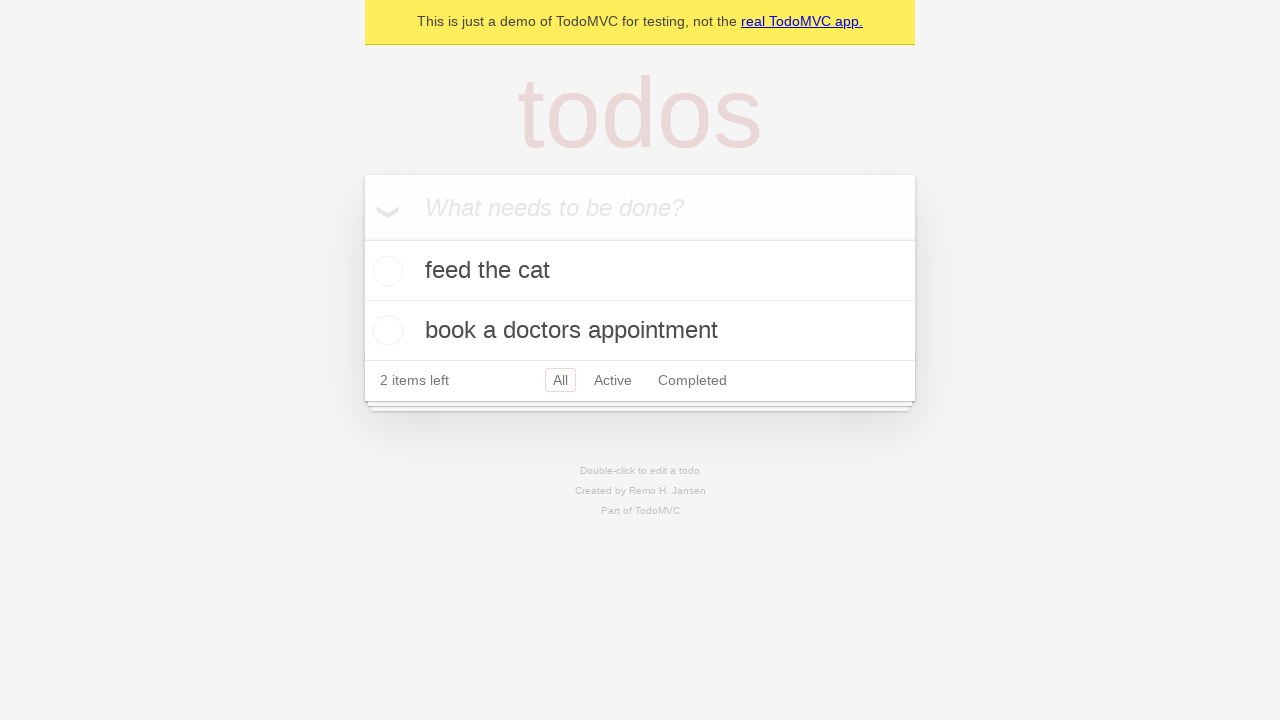

Clear completed button is now hidden as no items remain completed
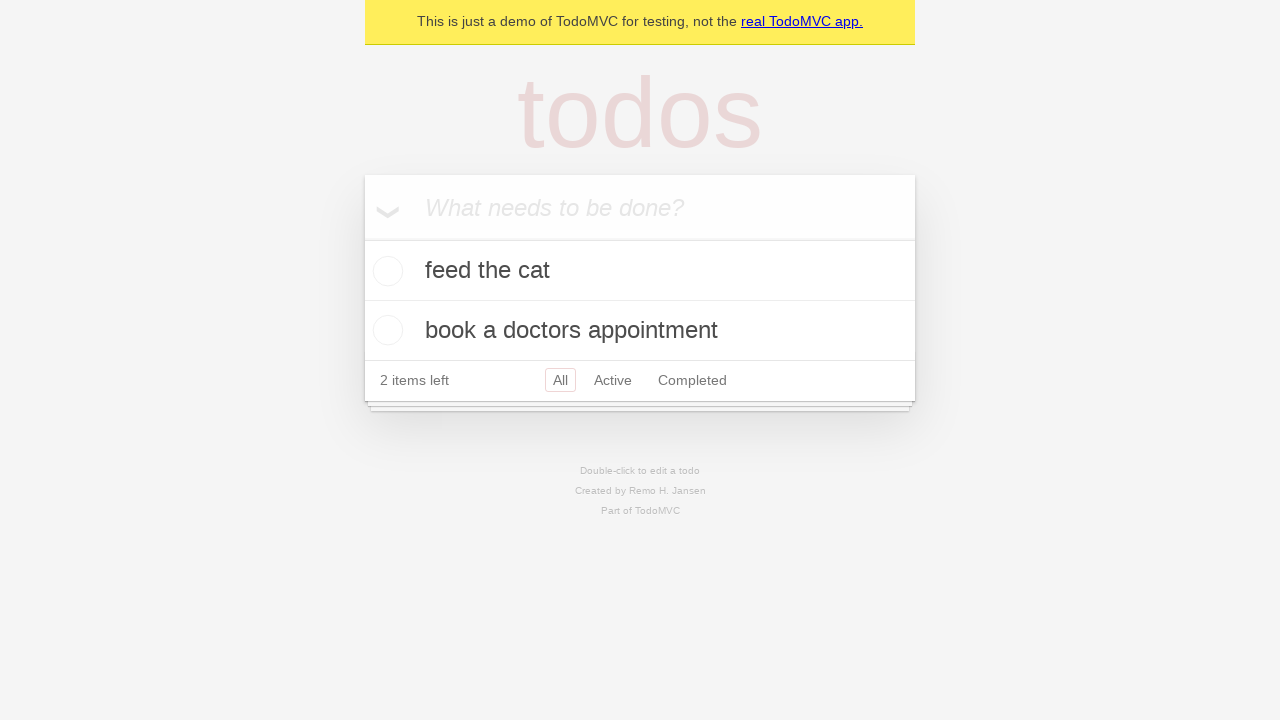

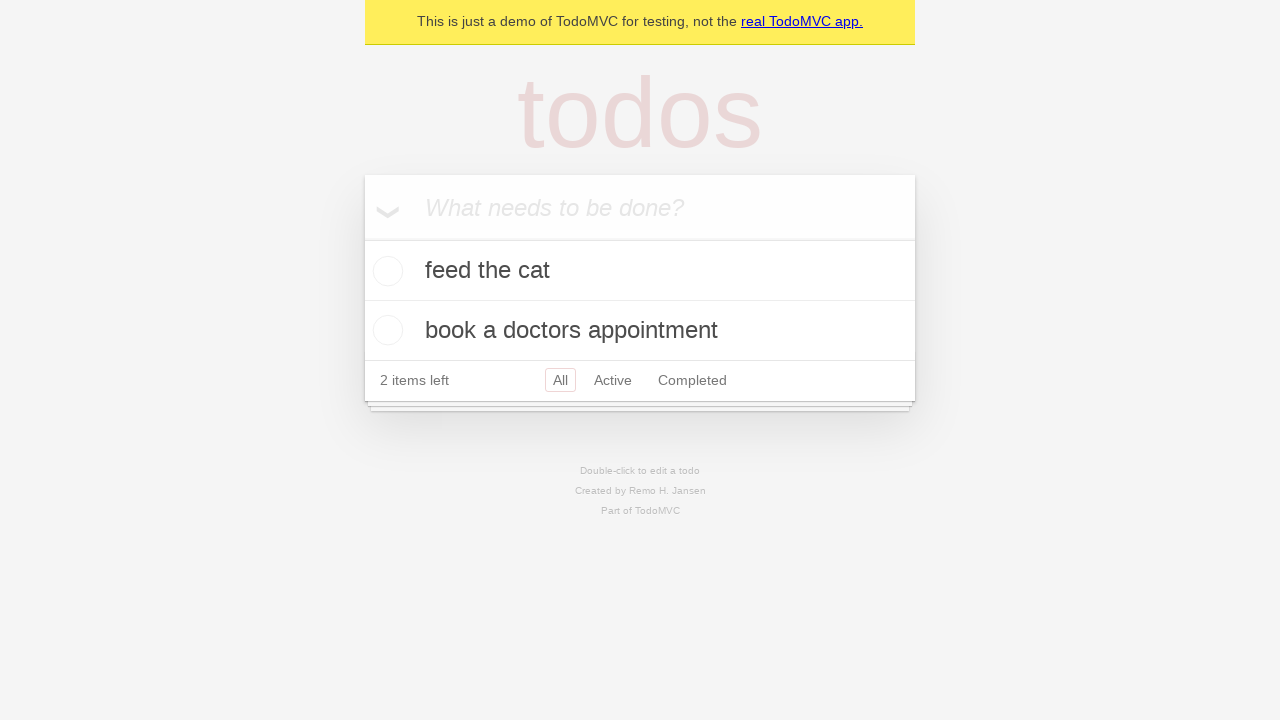